Navigates to Flipkart website and retrieves the page URL and title

Starting URL: https://www.flipkart.com/

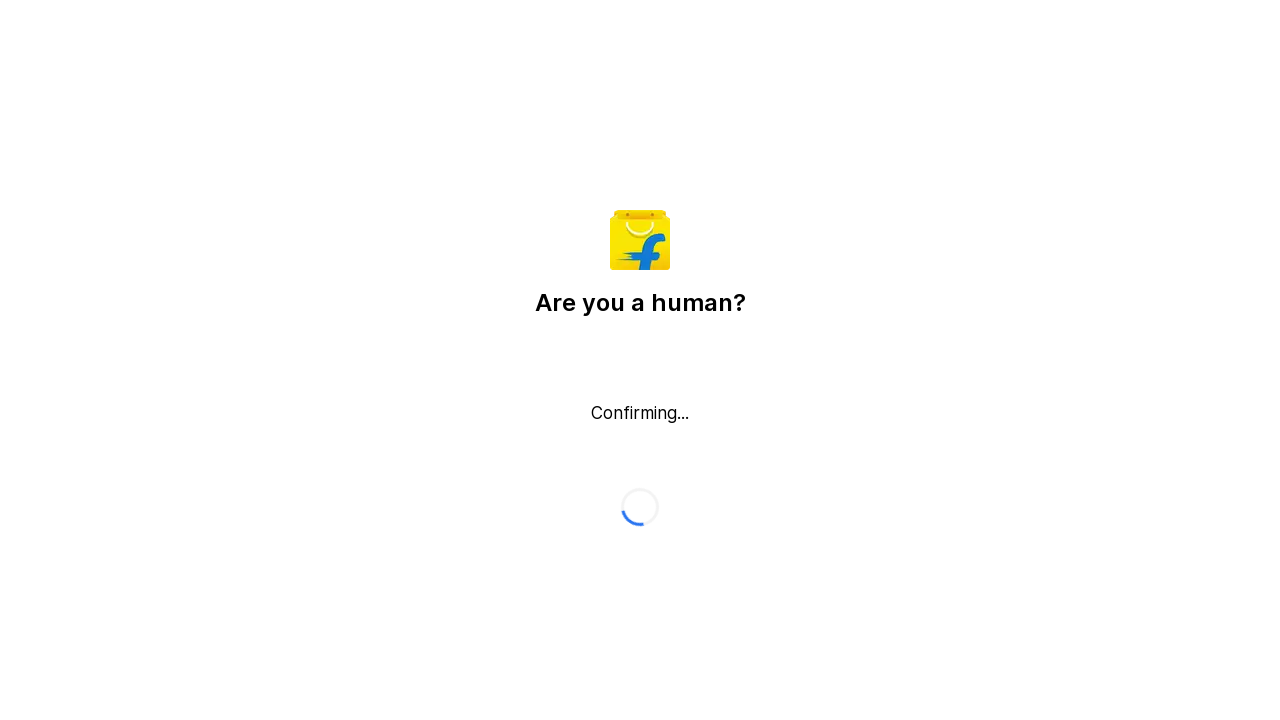

Waited for page to reach domcontentloaded state
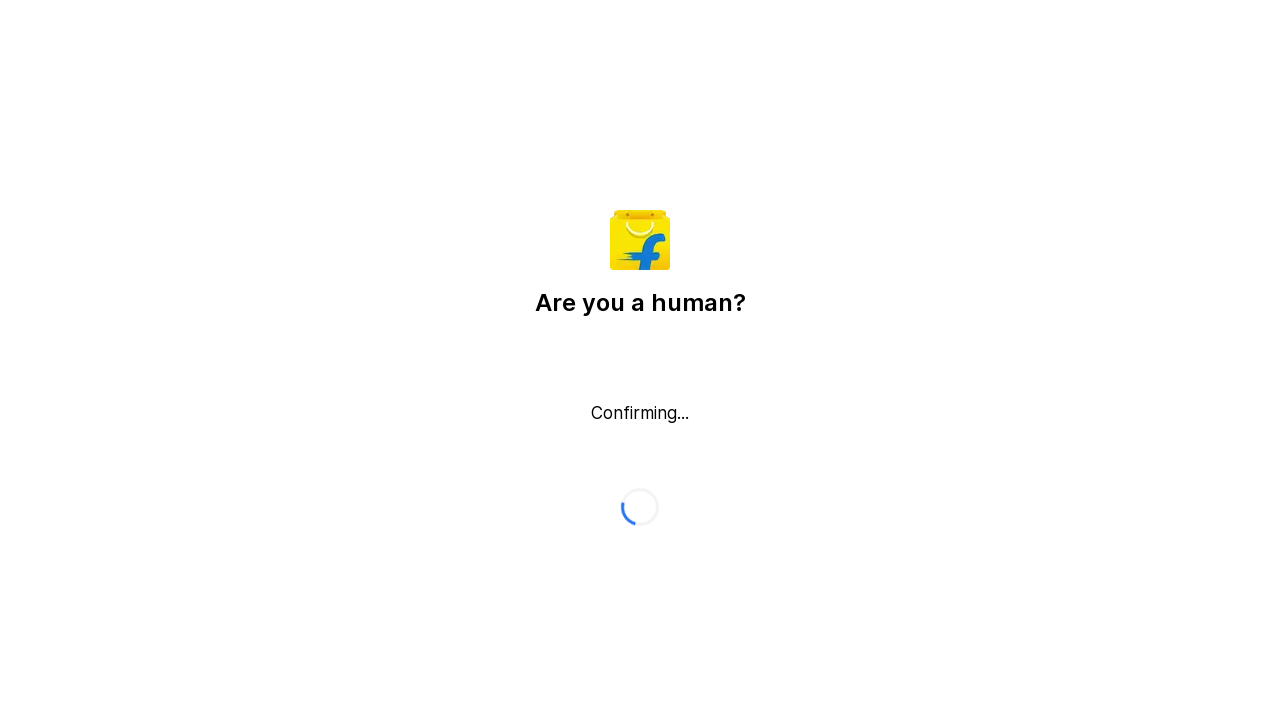

Retrieved page URL: https://www.flipkart.com/
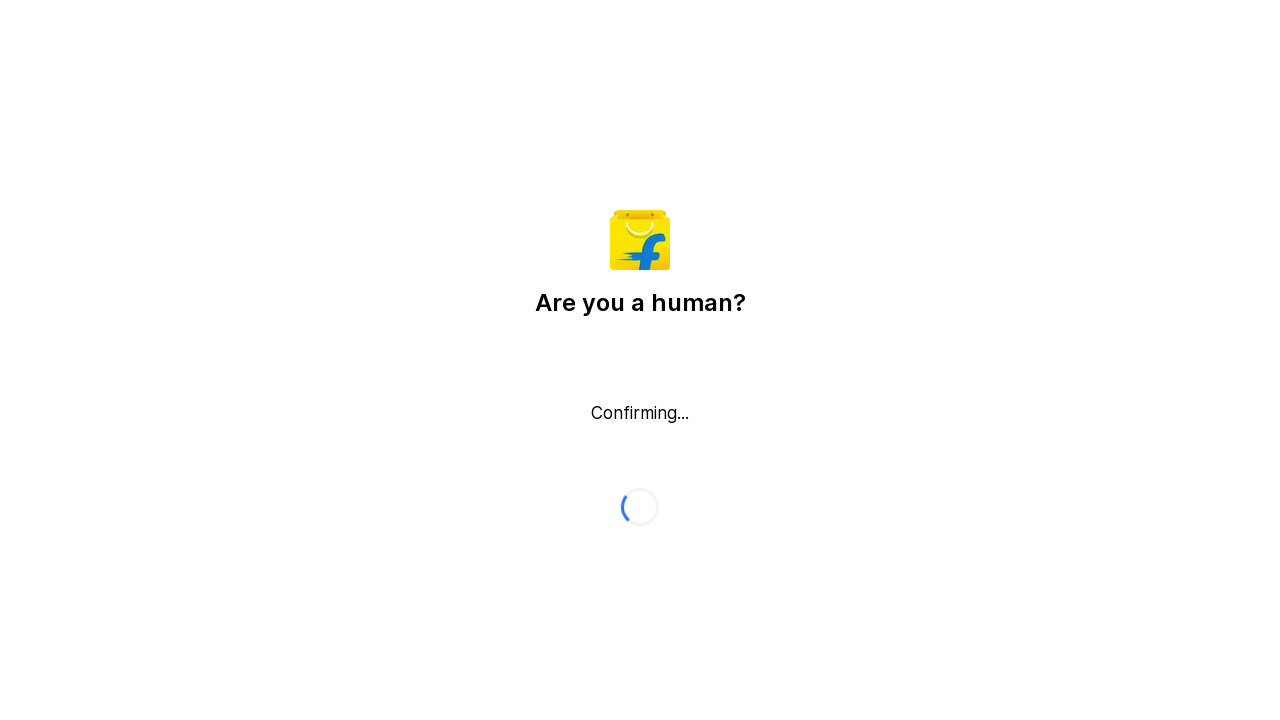

Retrieved page title: Flipkart reCAPTCHA
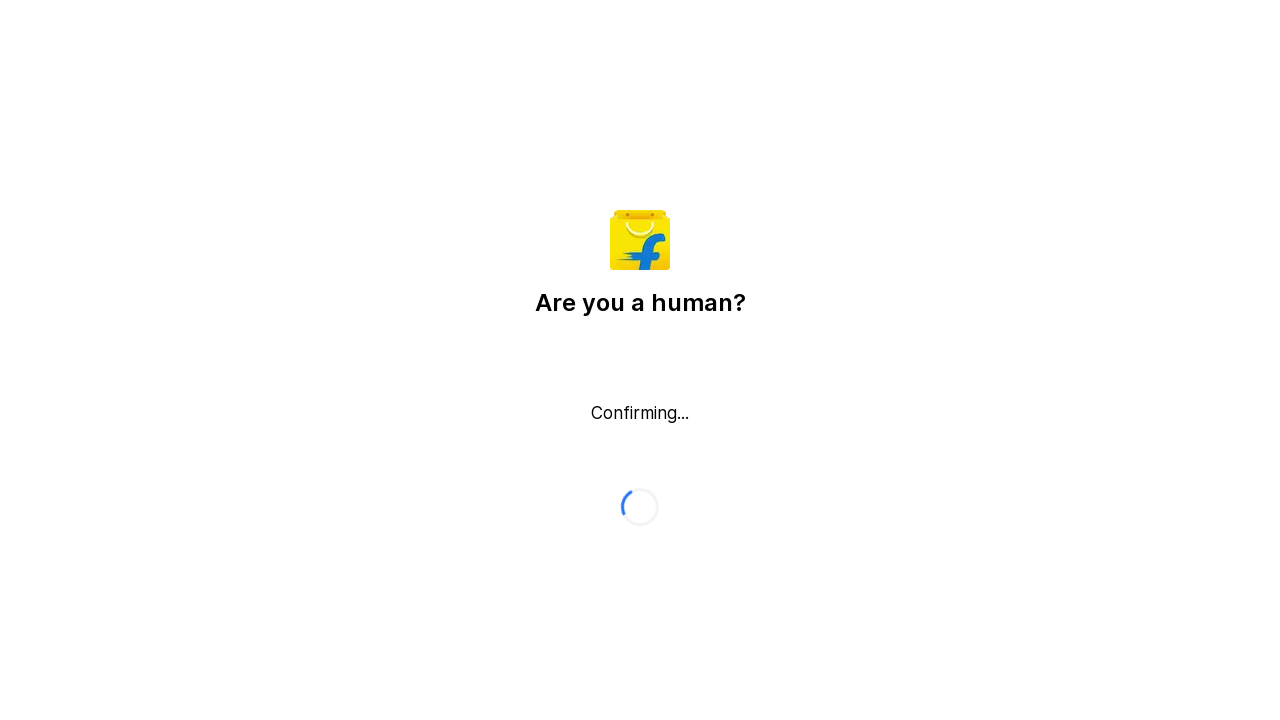

Printed Flipkart URL to console
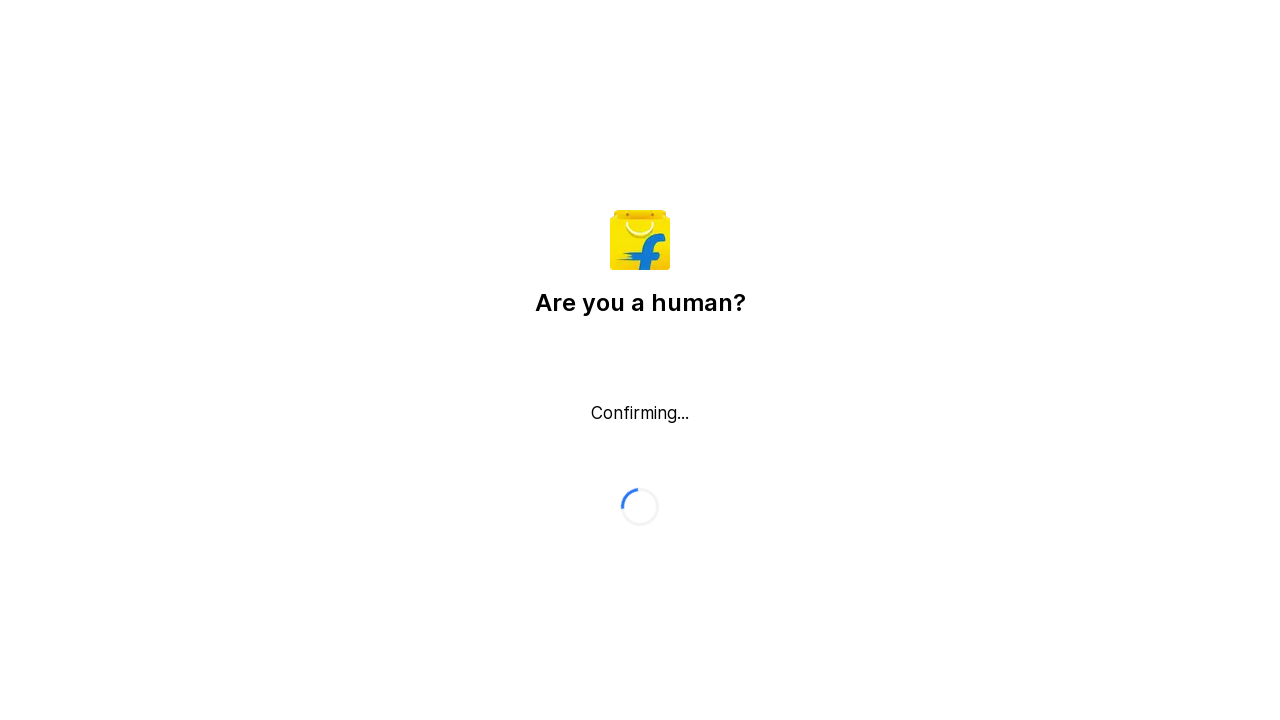

Printed Flipkart title to console
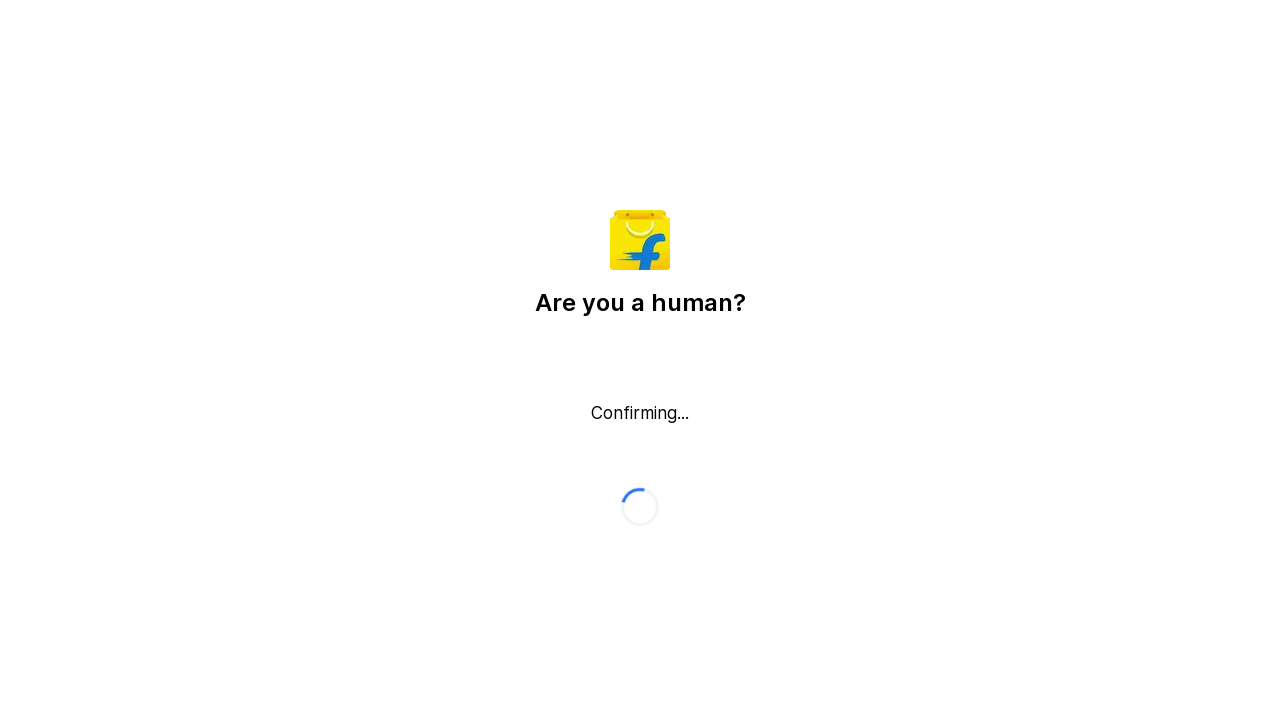

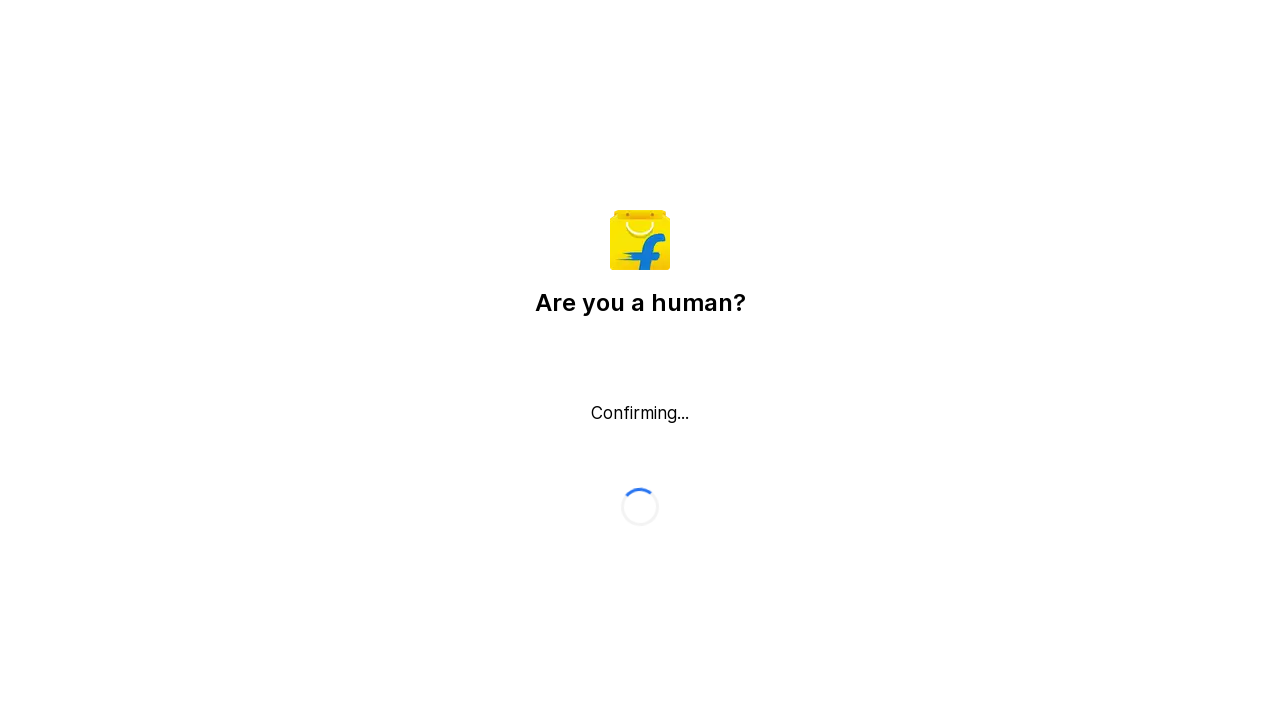